Tests browser window size manipulation by maximizing the window, retrieving the current size, and then setting a custom window dimension of 1000x500 pixels.

Starting URL: https://skpatro.github.io/demo/links/

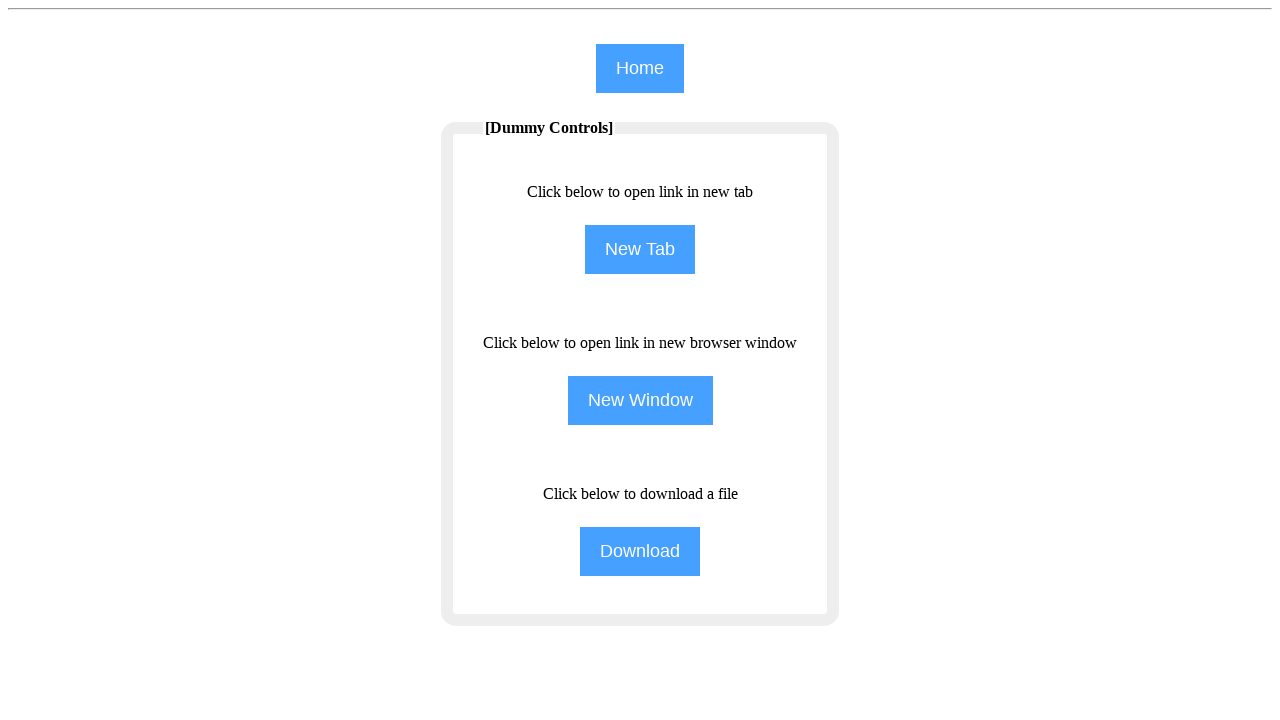

Set viewport size to 1920x1080 (maximized)
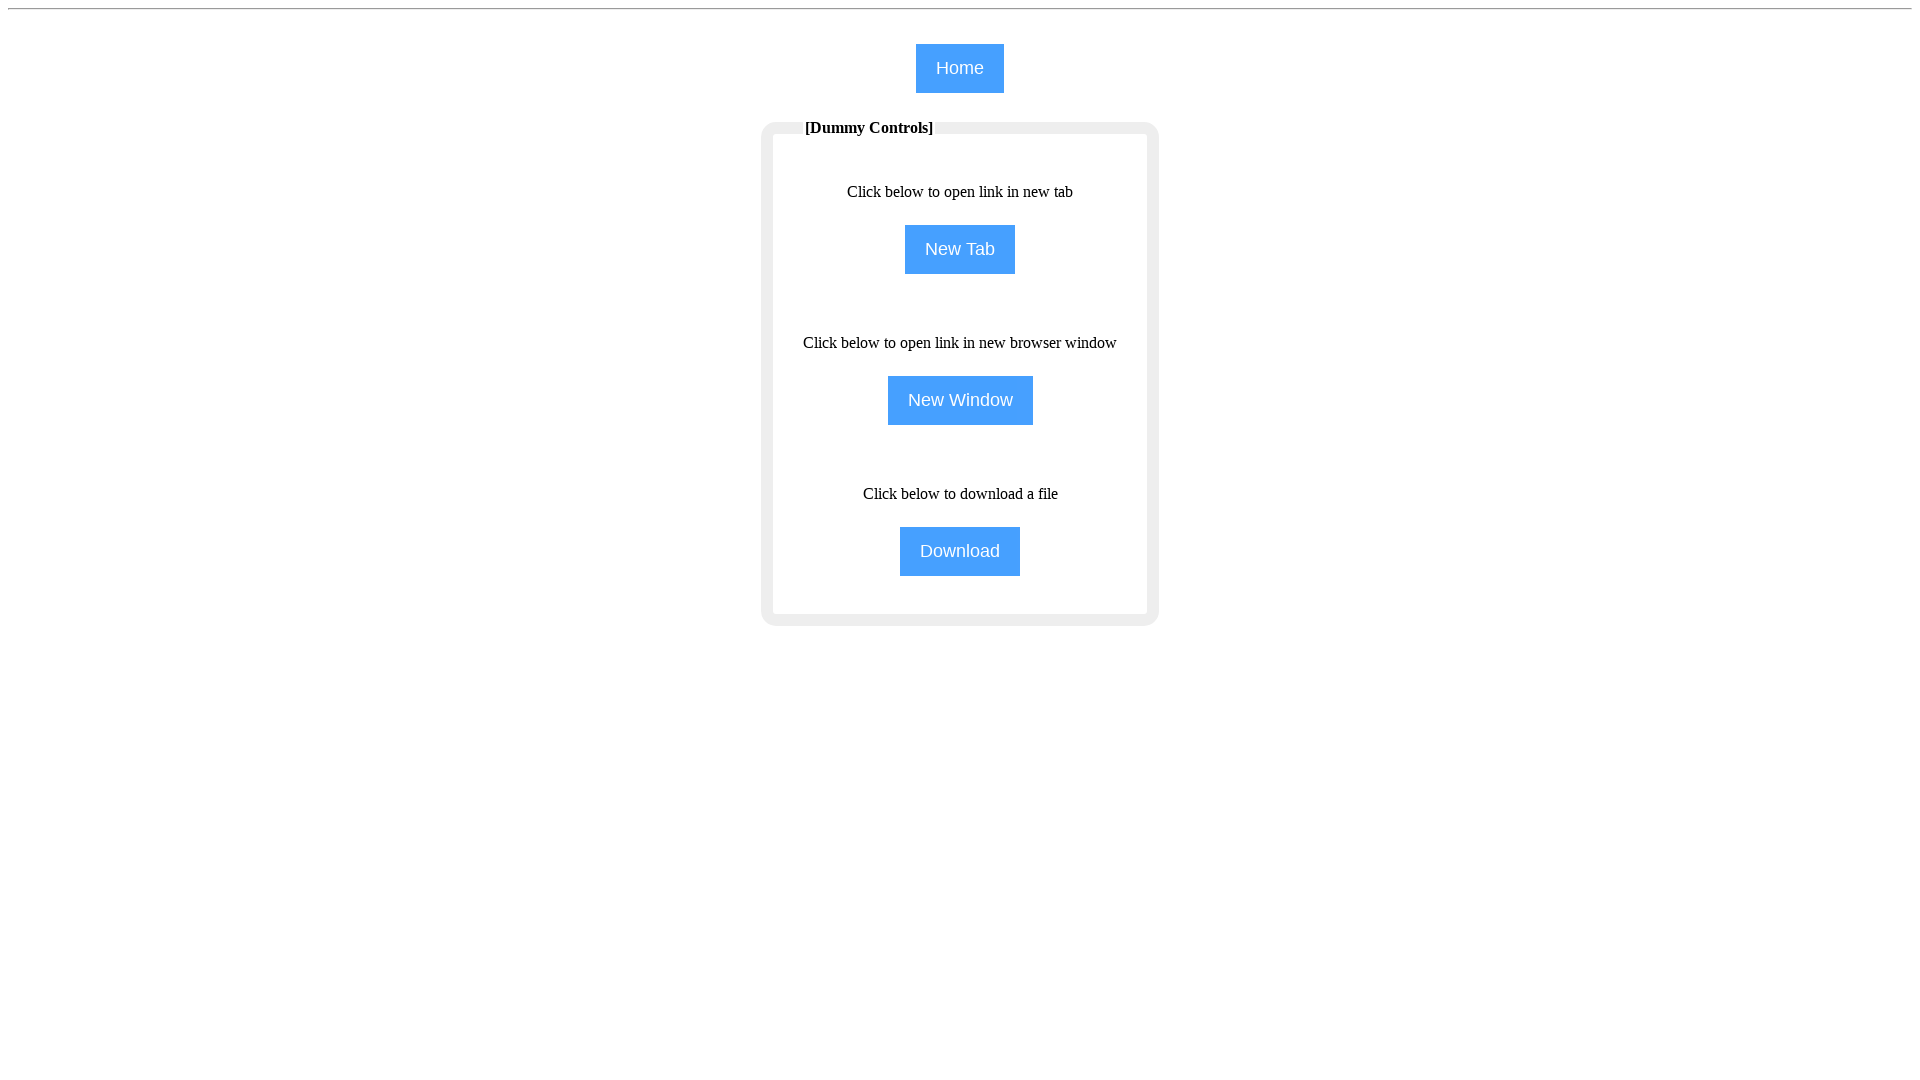

Waited 2 seconds to observe maximized state
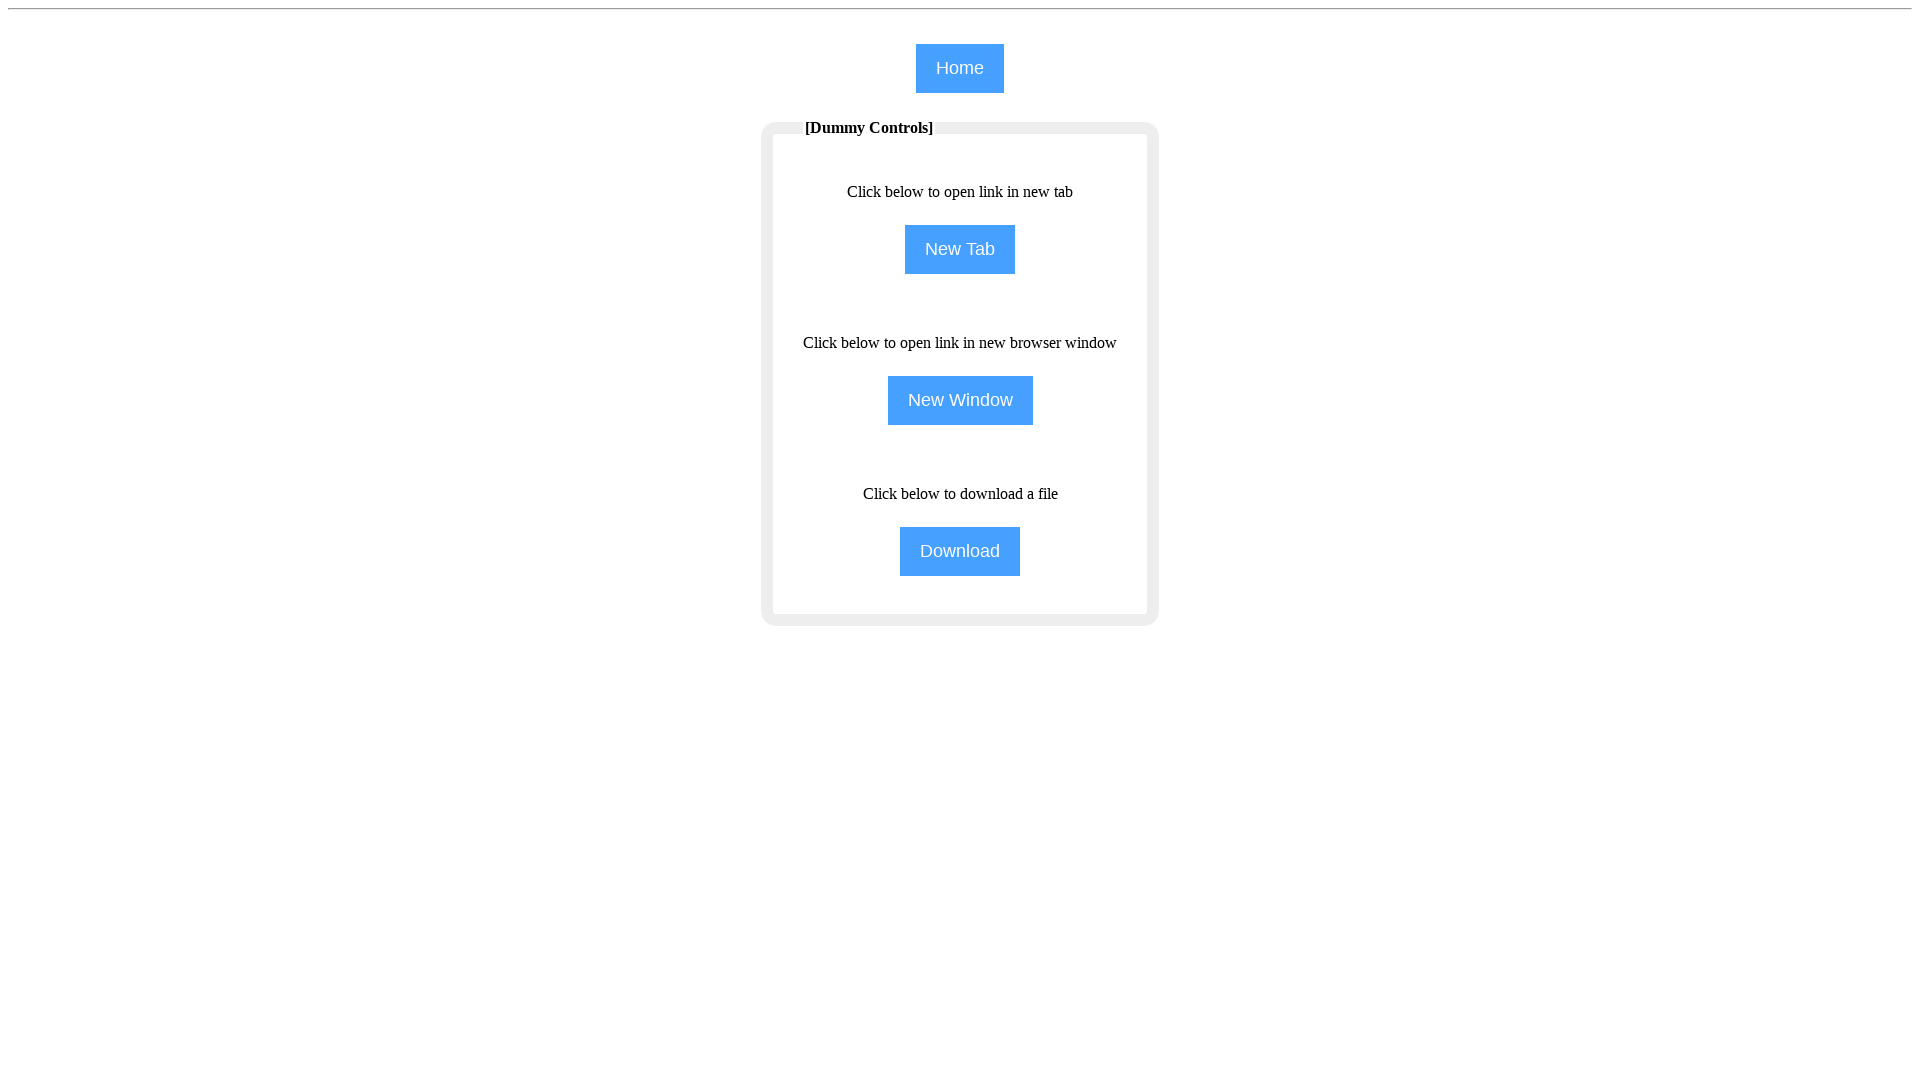

Retrieved current viewport size: {'width': 1920, 'height': 1080}
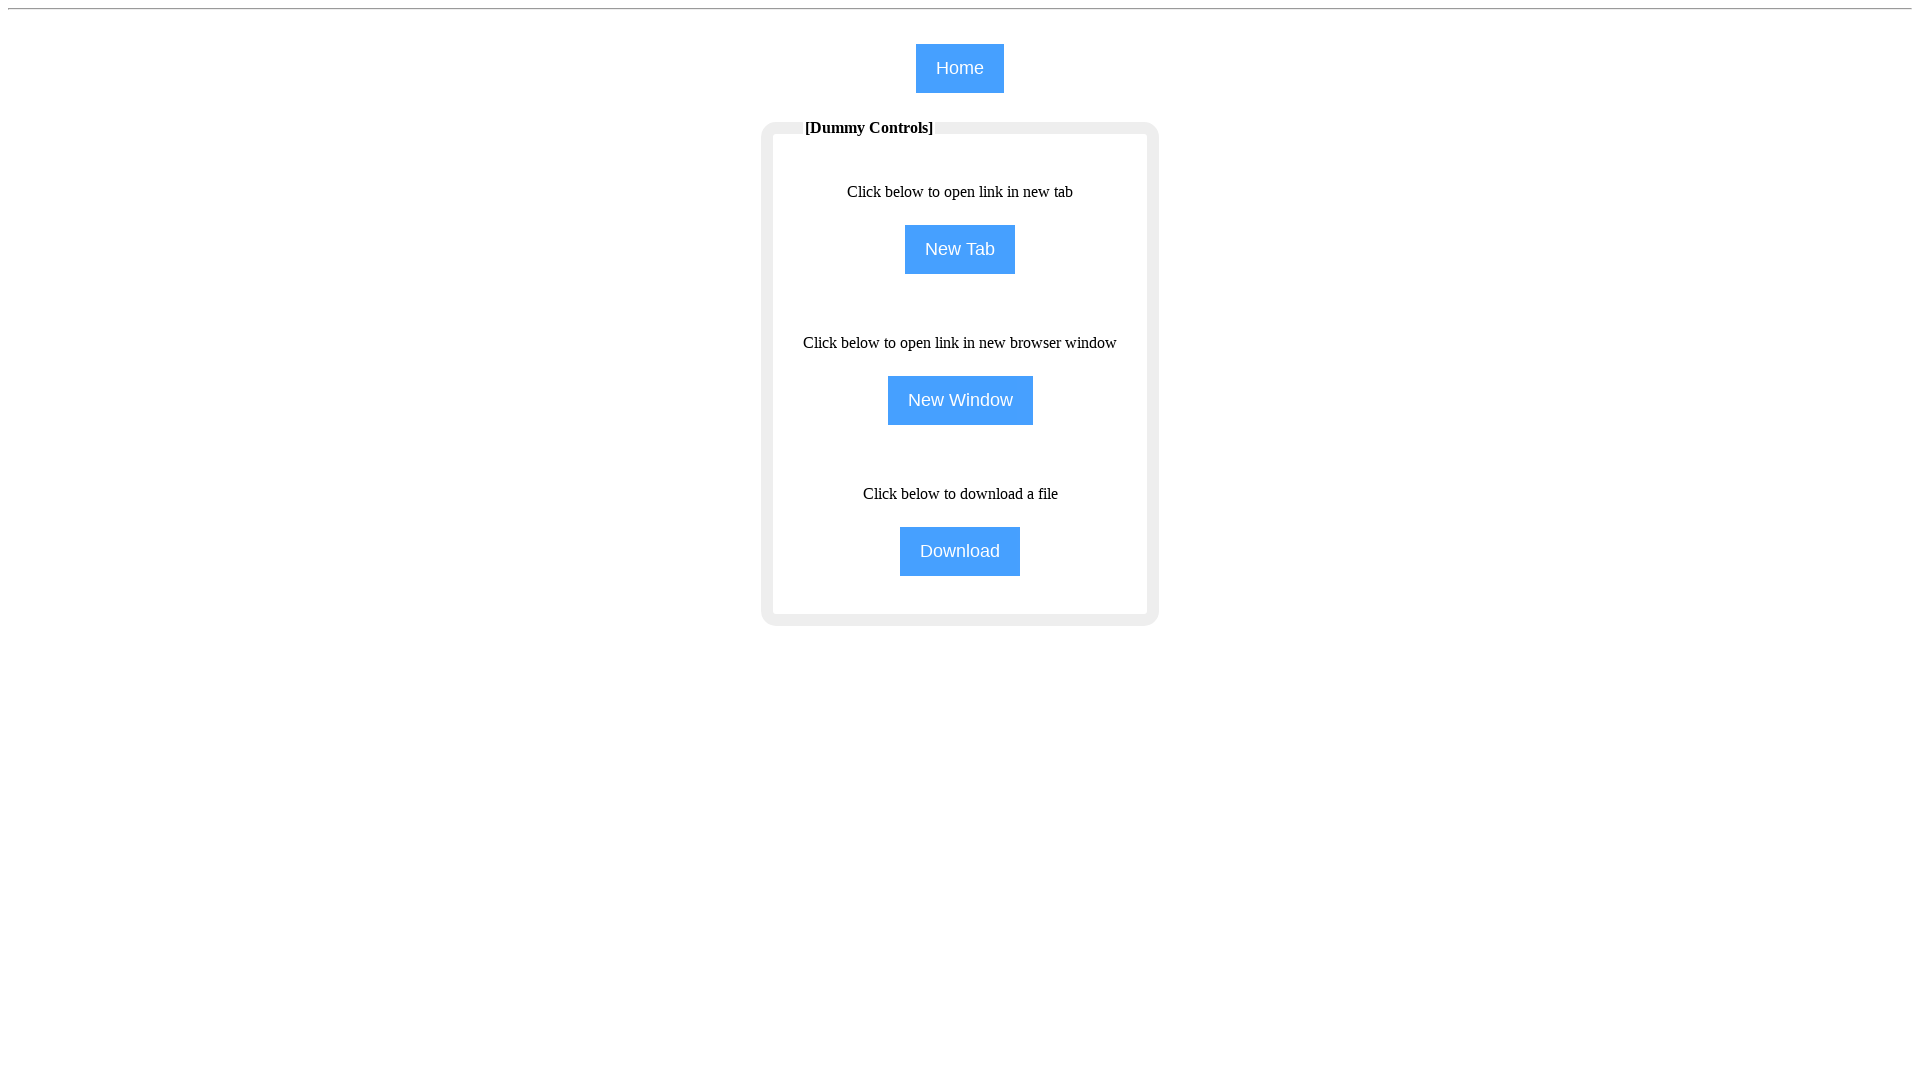

Waited 2 seconds before resizing
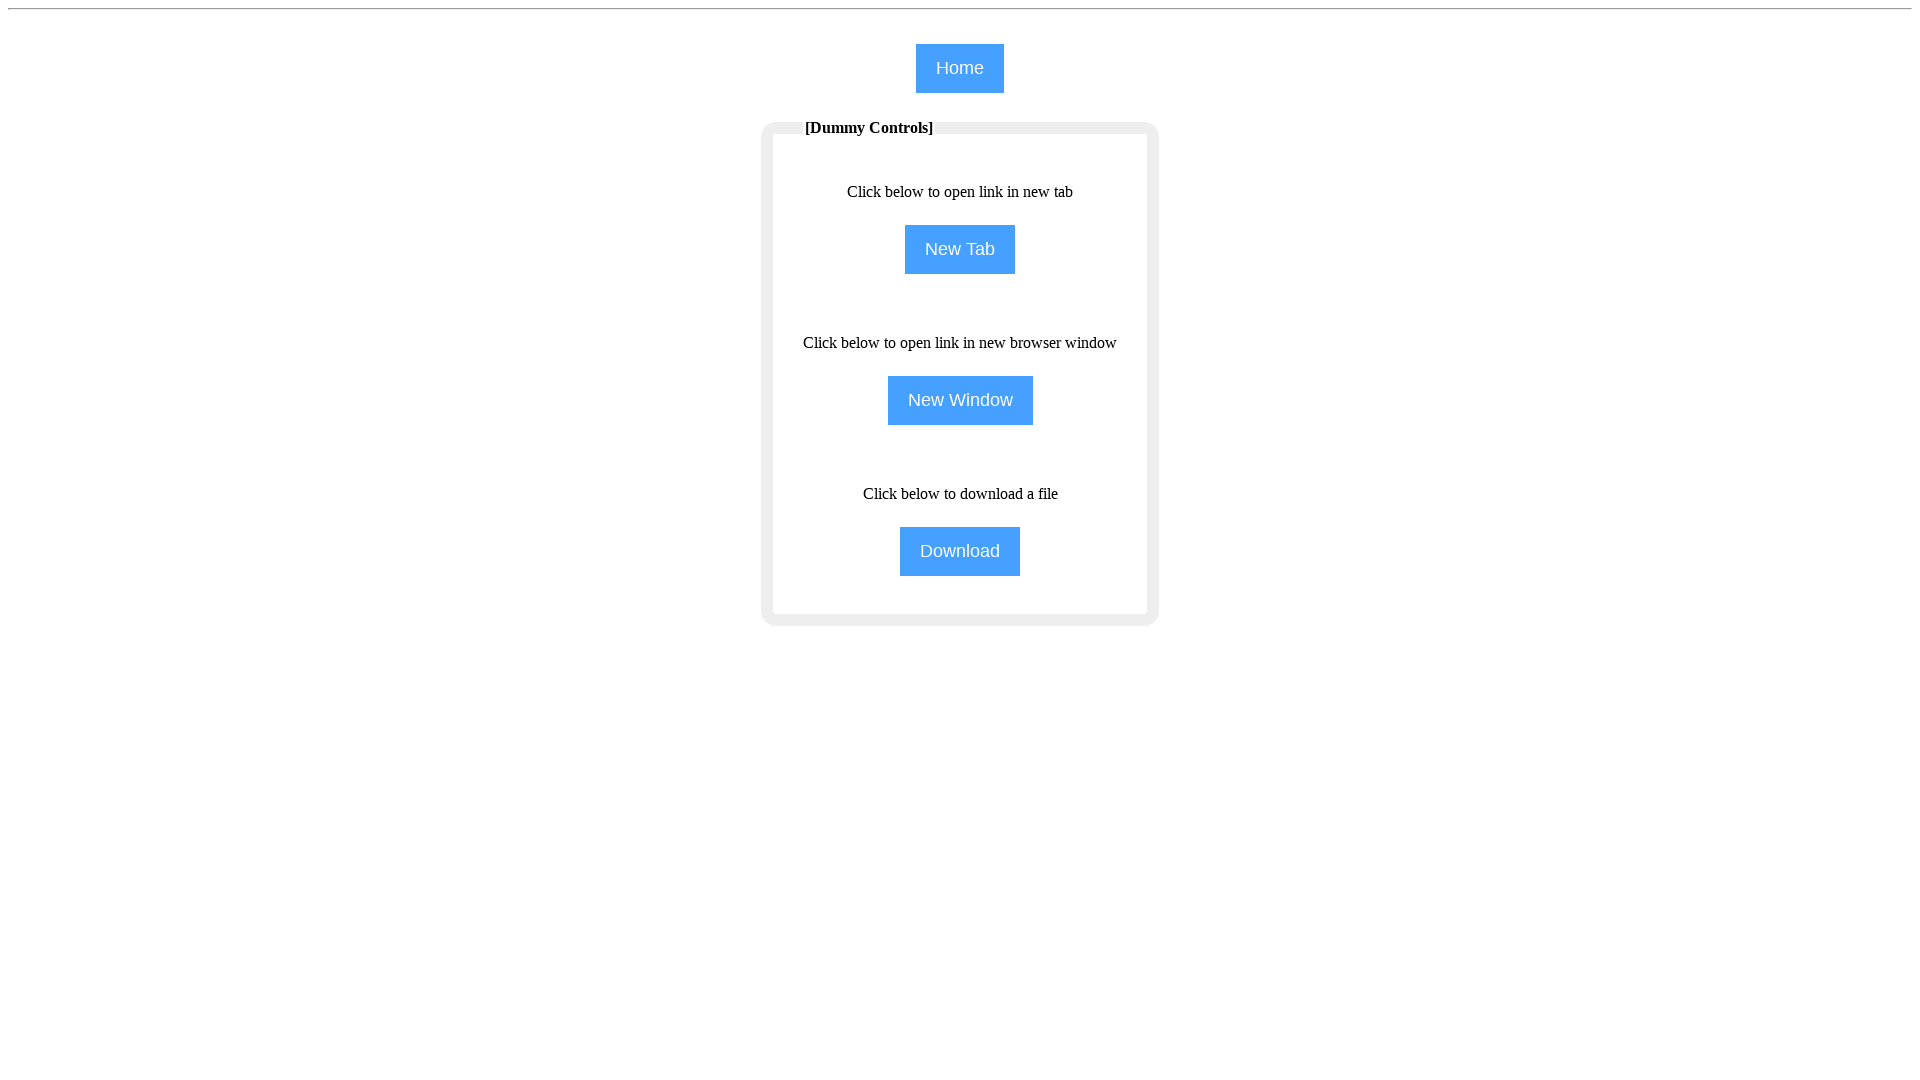

Set viewport size to custom dimension 1000x500
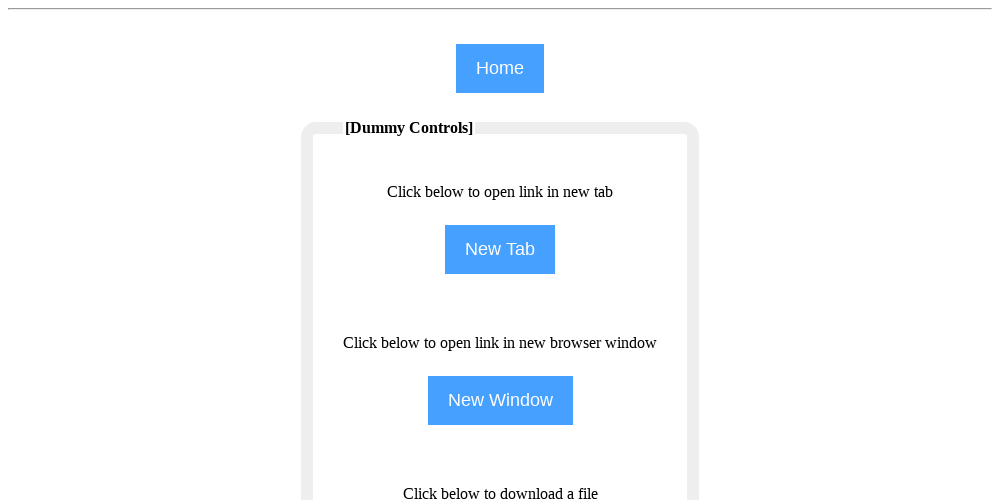

Waited 2 seconds to observe new window size
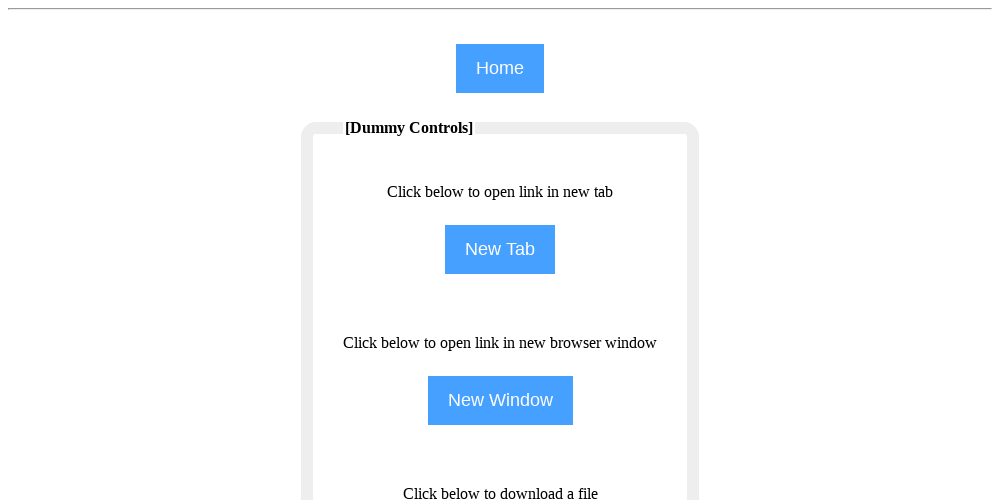

Retrieved new viewport size: {'width': 1000, 'height': 500}
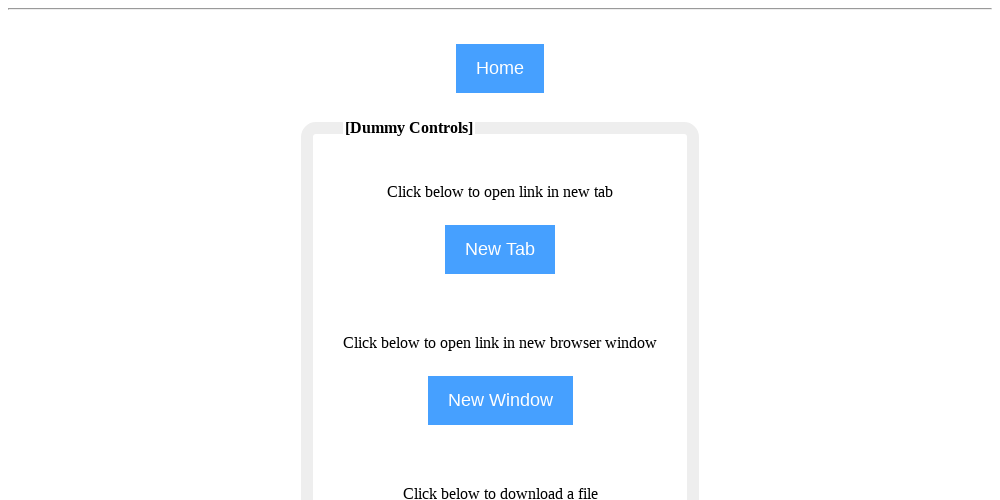

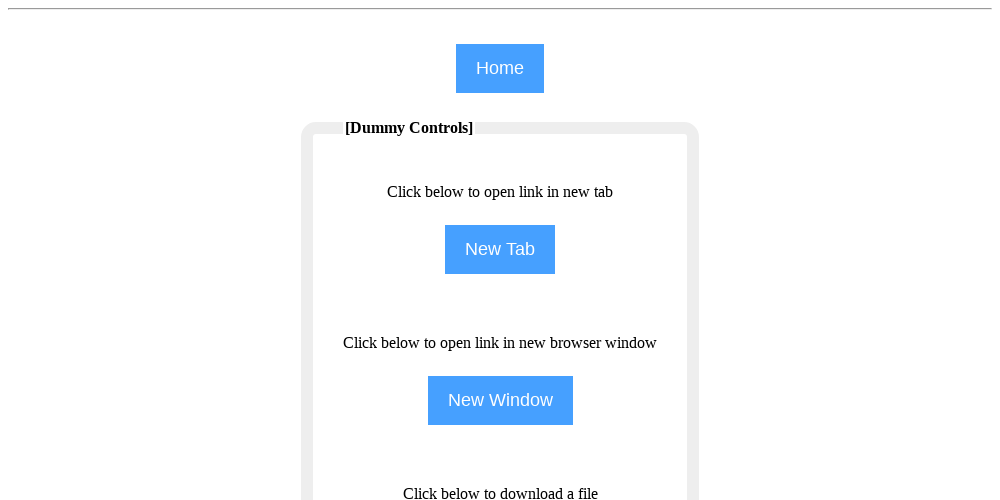